Validates product details for iPhone 6 32gb by clicking on the product card and verifying the description, price, device name, and image are displayed correctly.

Starting URL: https://www.demoblaze.com

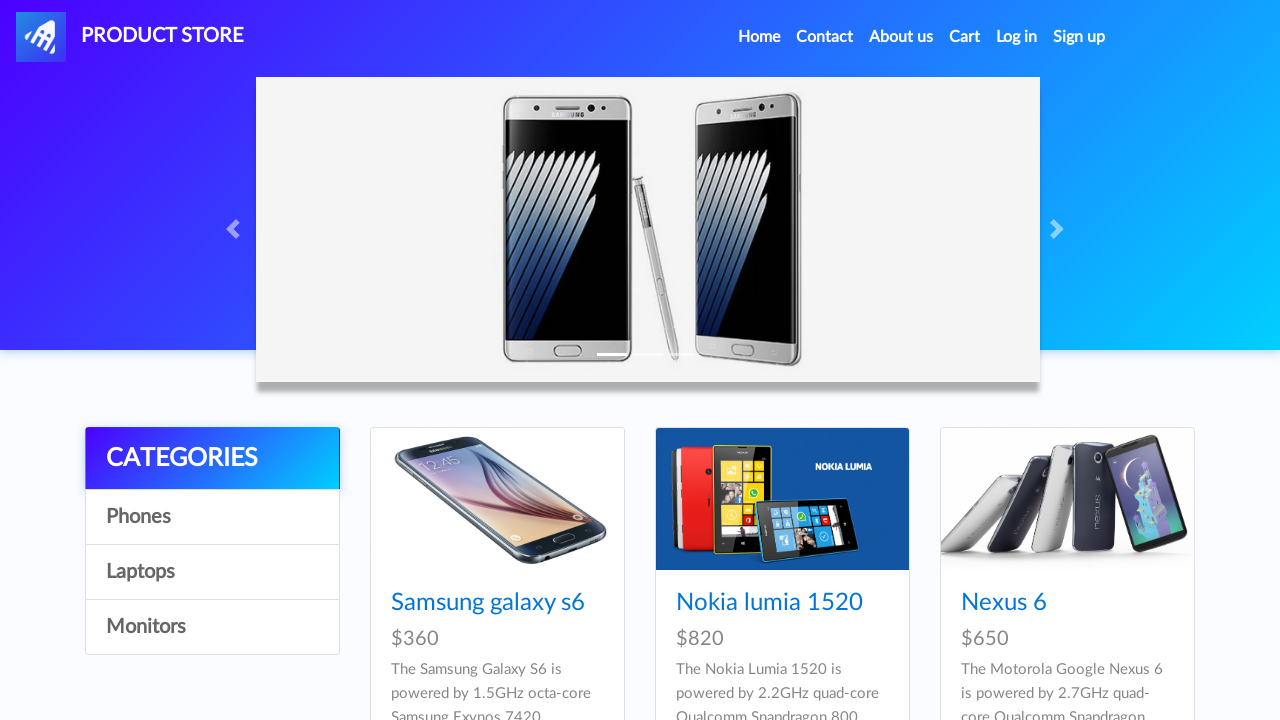

Clicked on iPhone 6 32gb product card at (752, 361) on text=Iphone 6 32gb
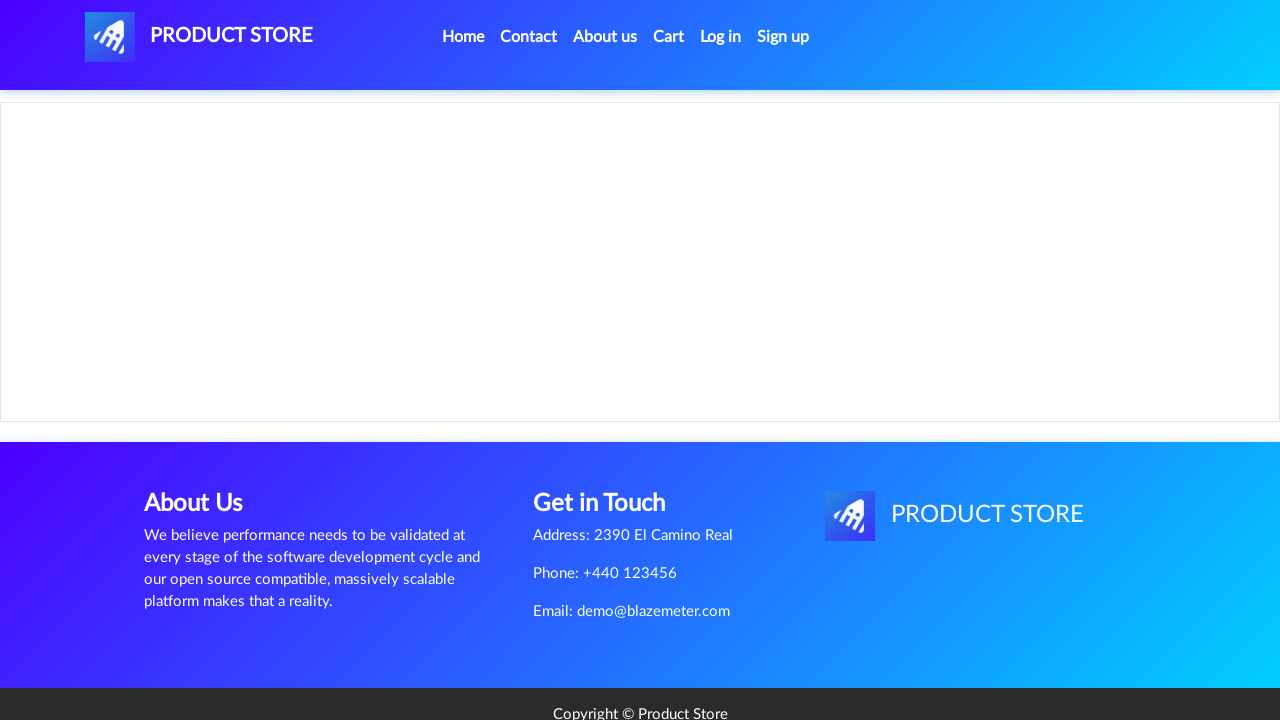

Product name element loaded
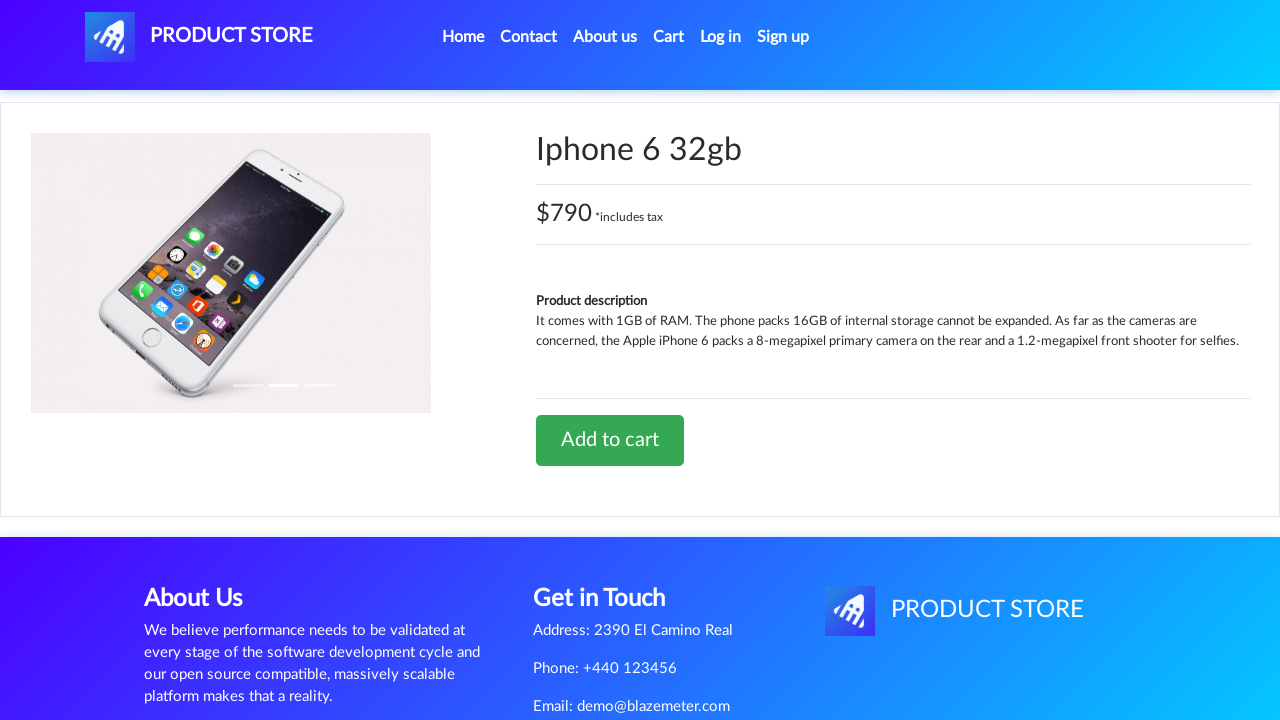

Add to cart button is visible
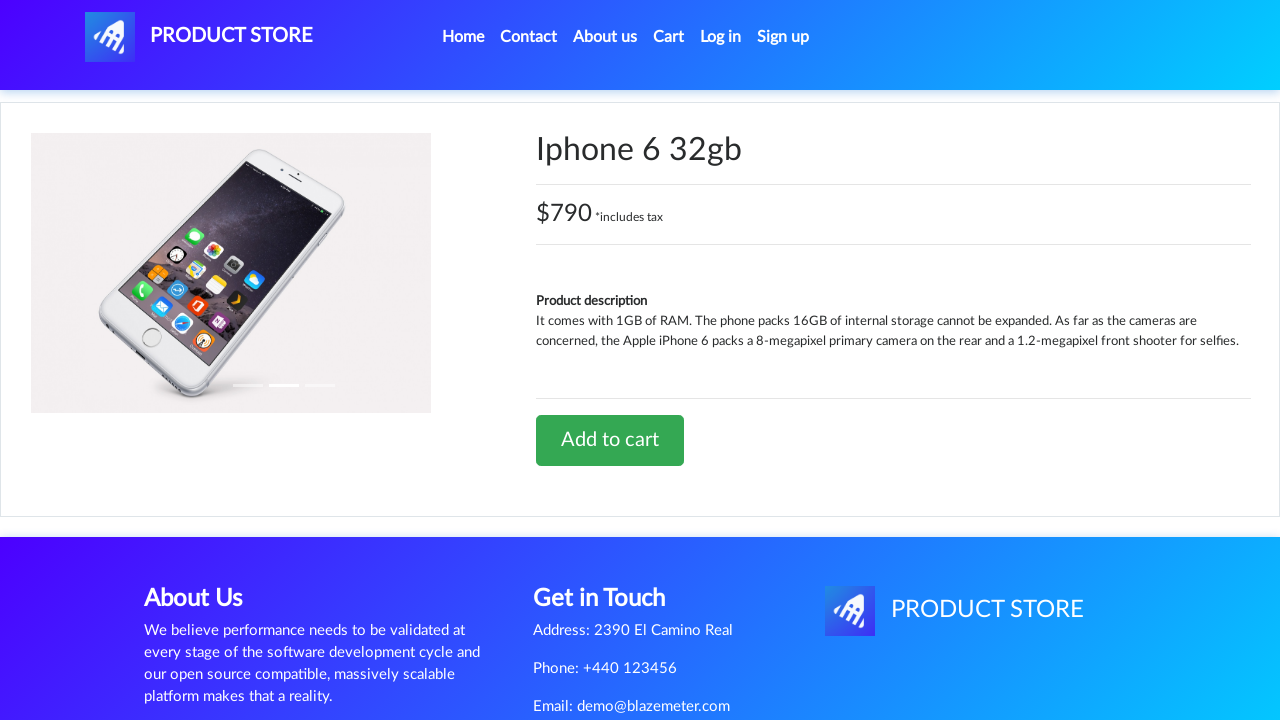

Product description is visible
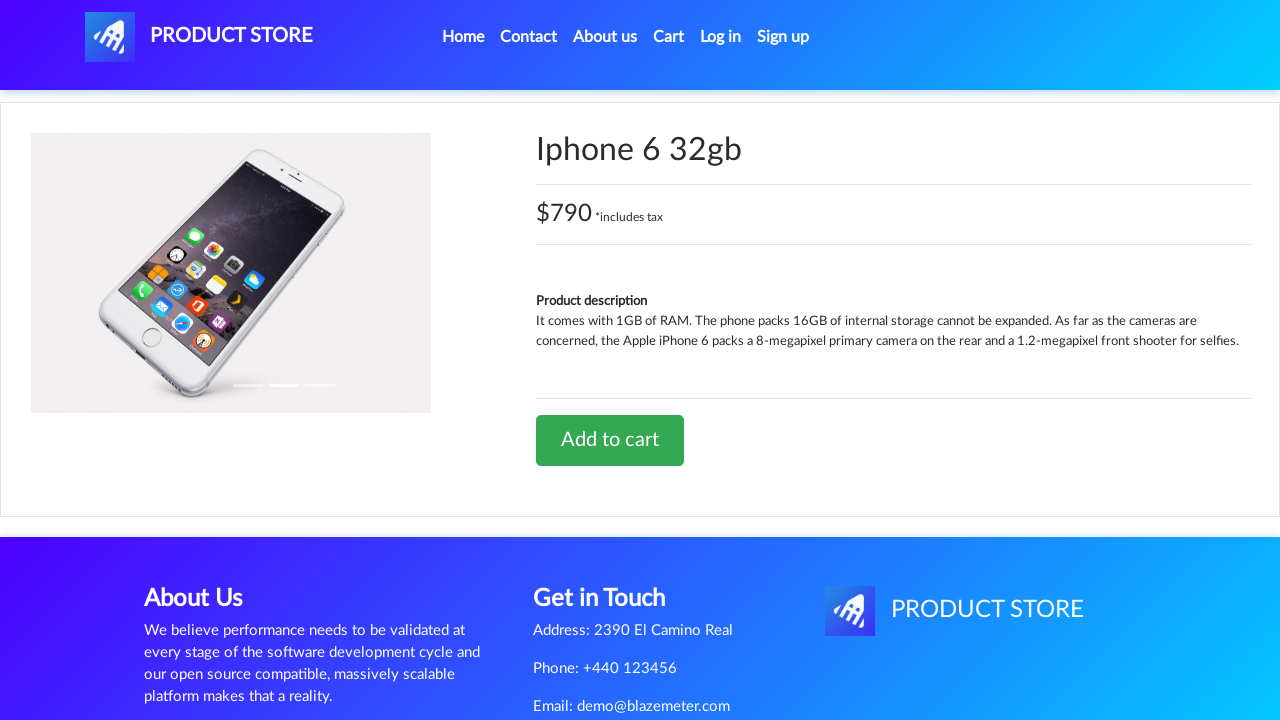

Price container is displayed
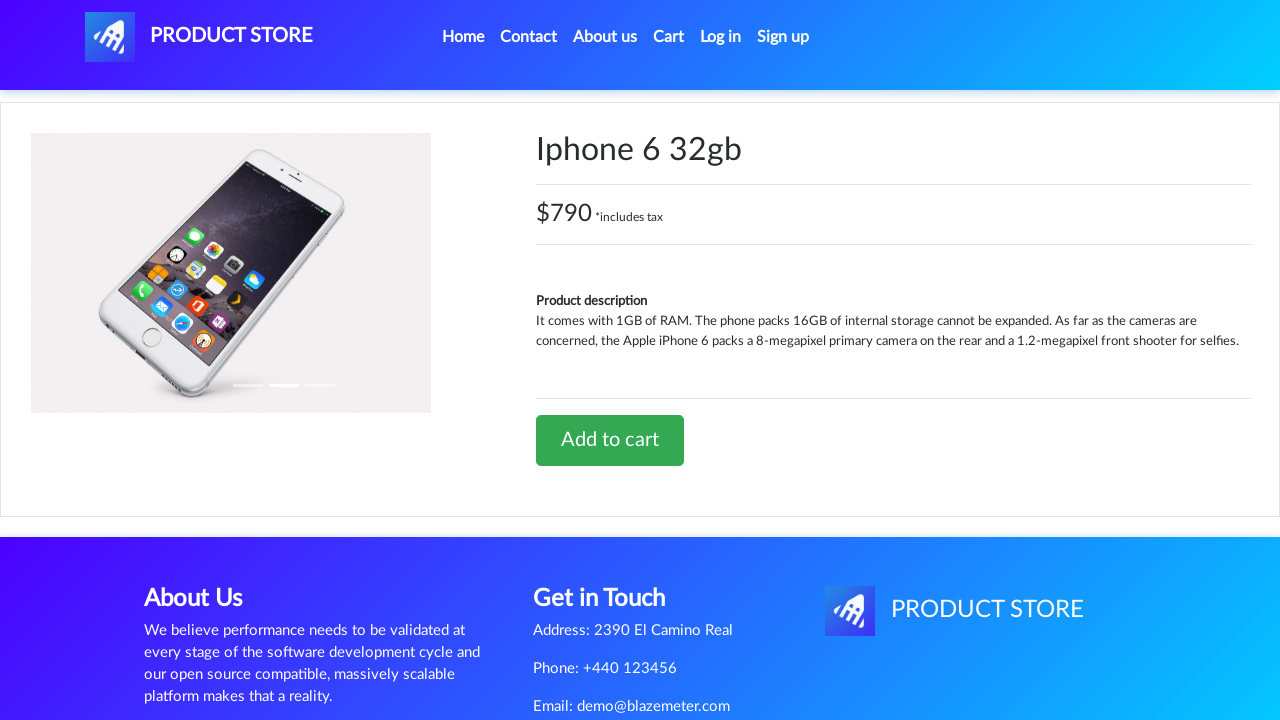

Product image is displayed
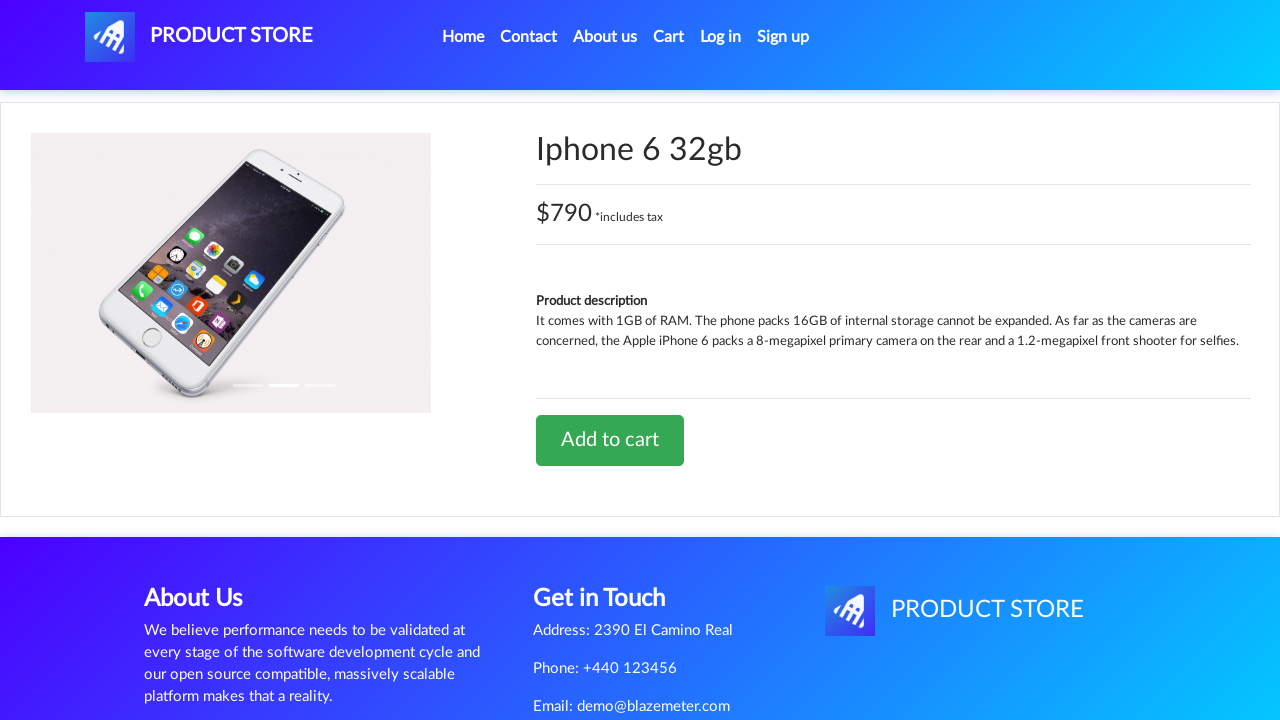

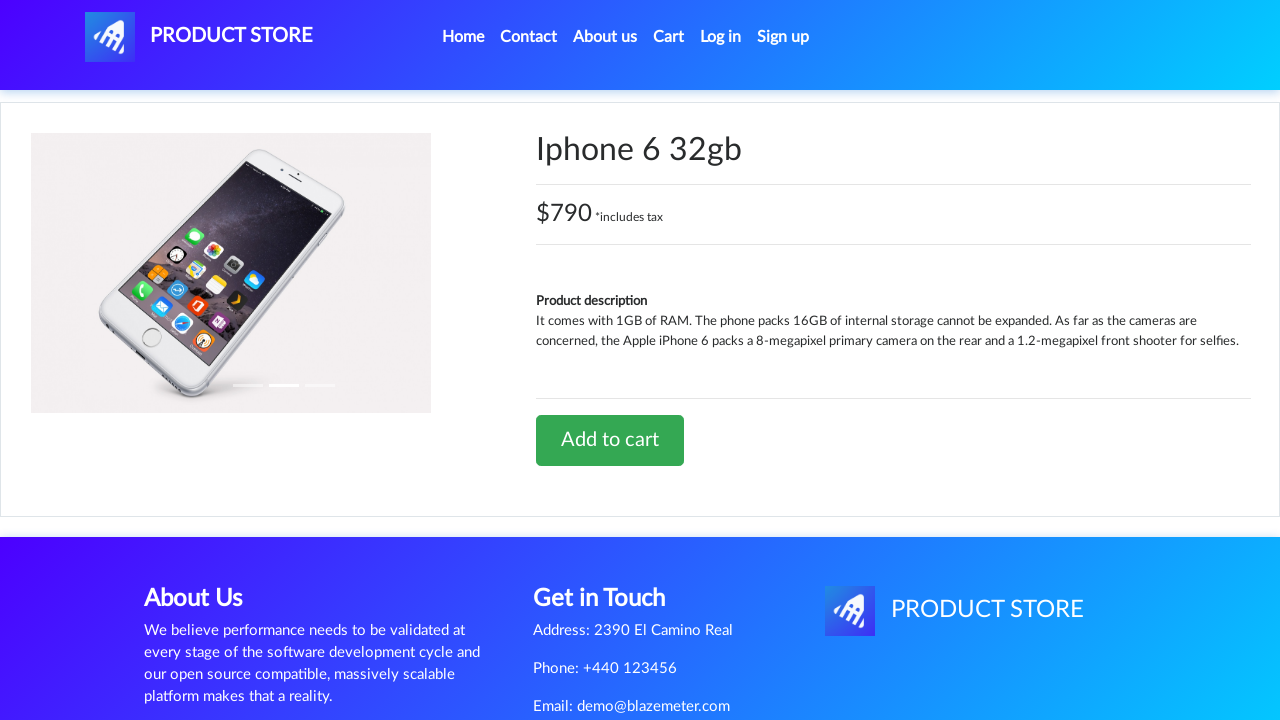